Tests Hacker News search functionality by searching for "testdriven" and verifying the search term appears in the results

Starting URL: https://news.ycombinator.com

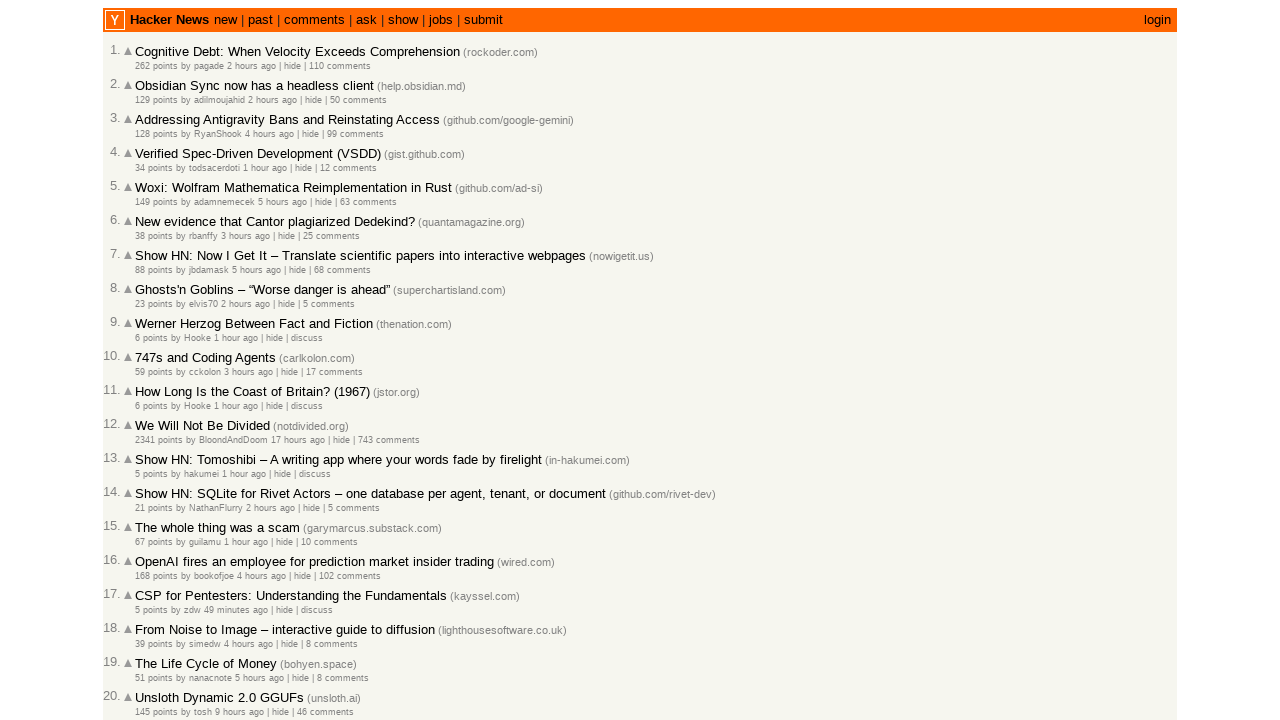

Filled search box with 'testdriven' on input[name='q']
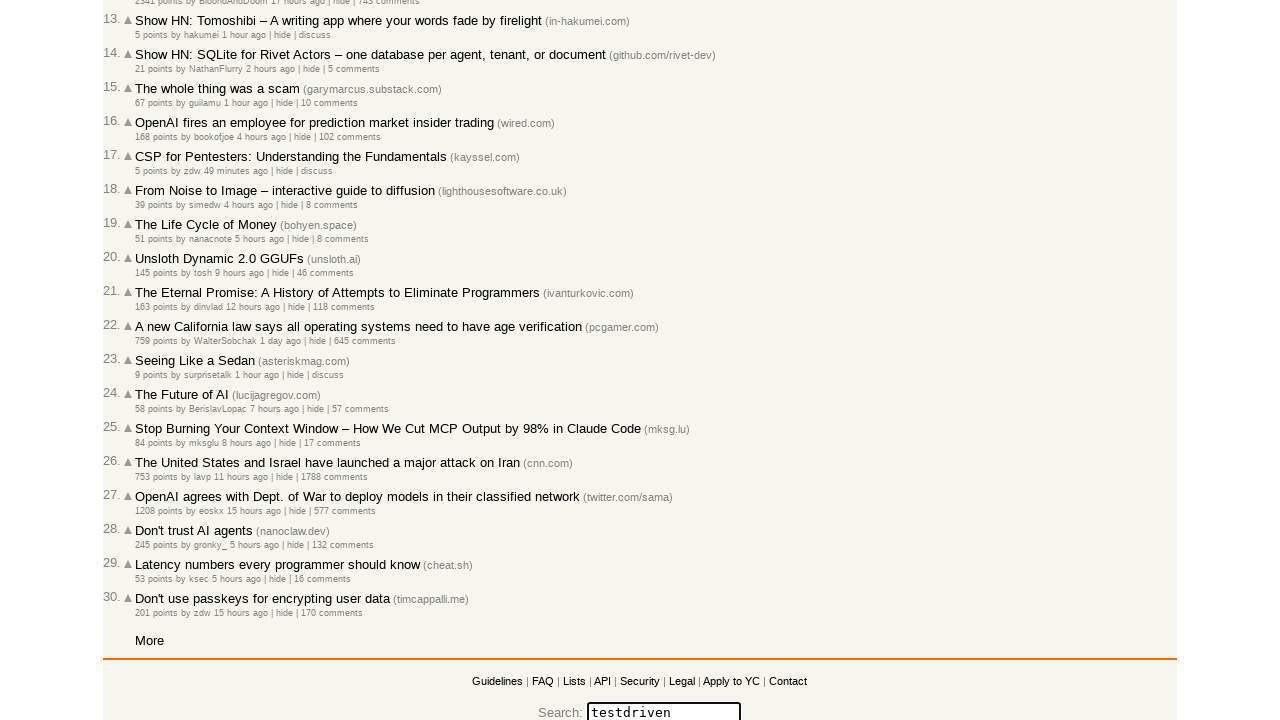

Pressed Enter to submit search for 'testdriven' on input[name='q']
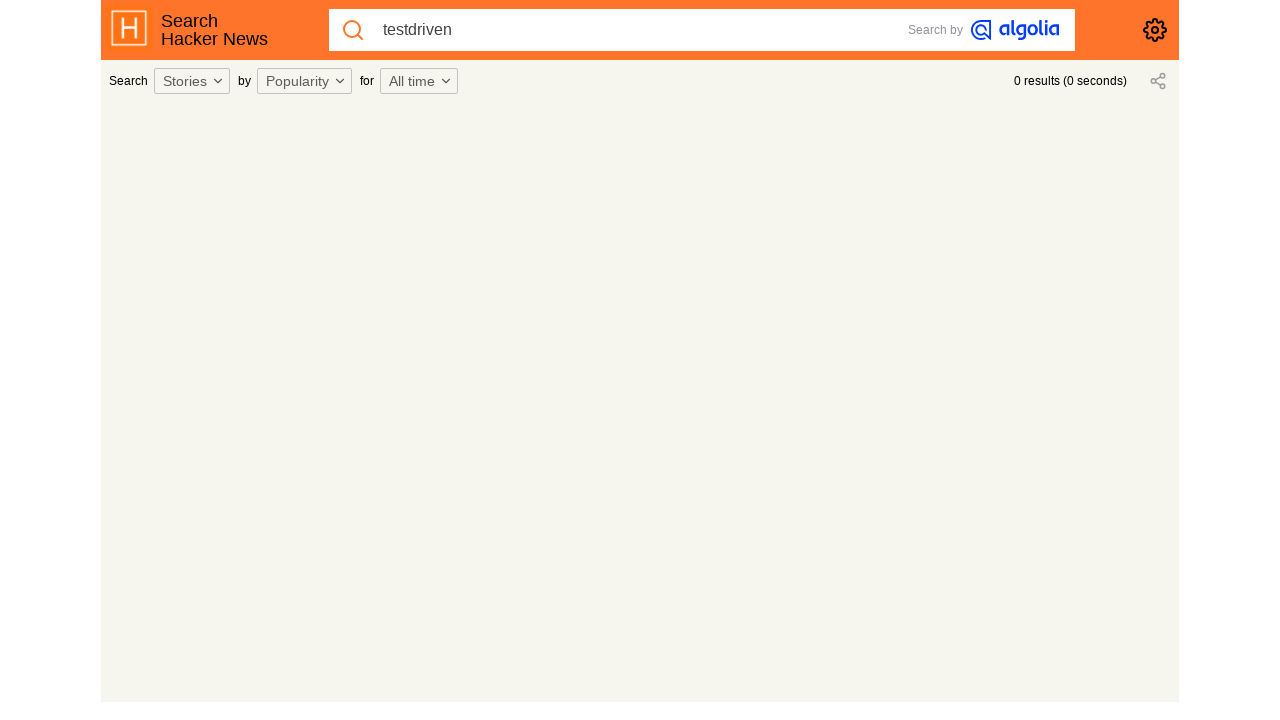

Search results loaded successfully
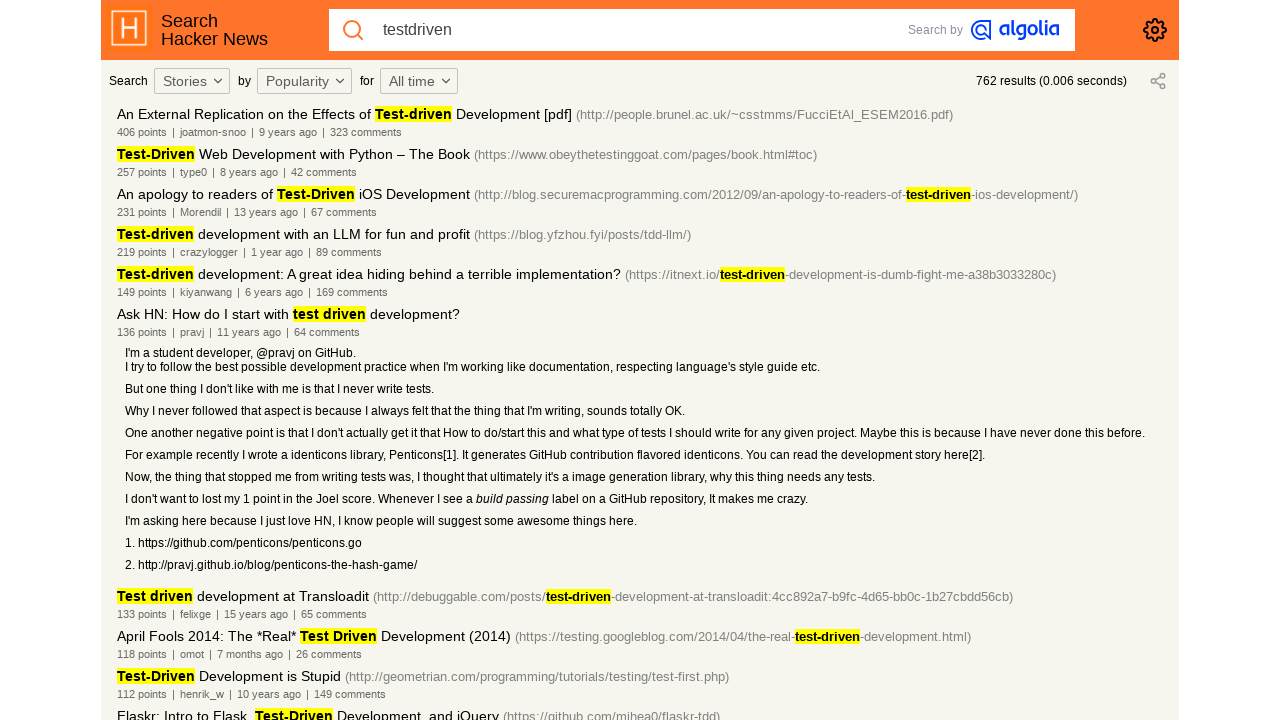

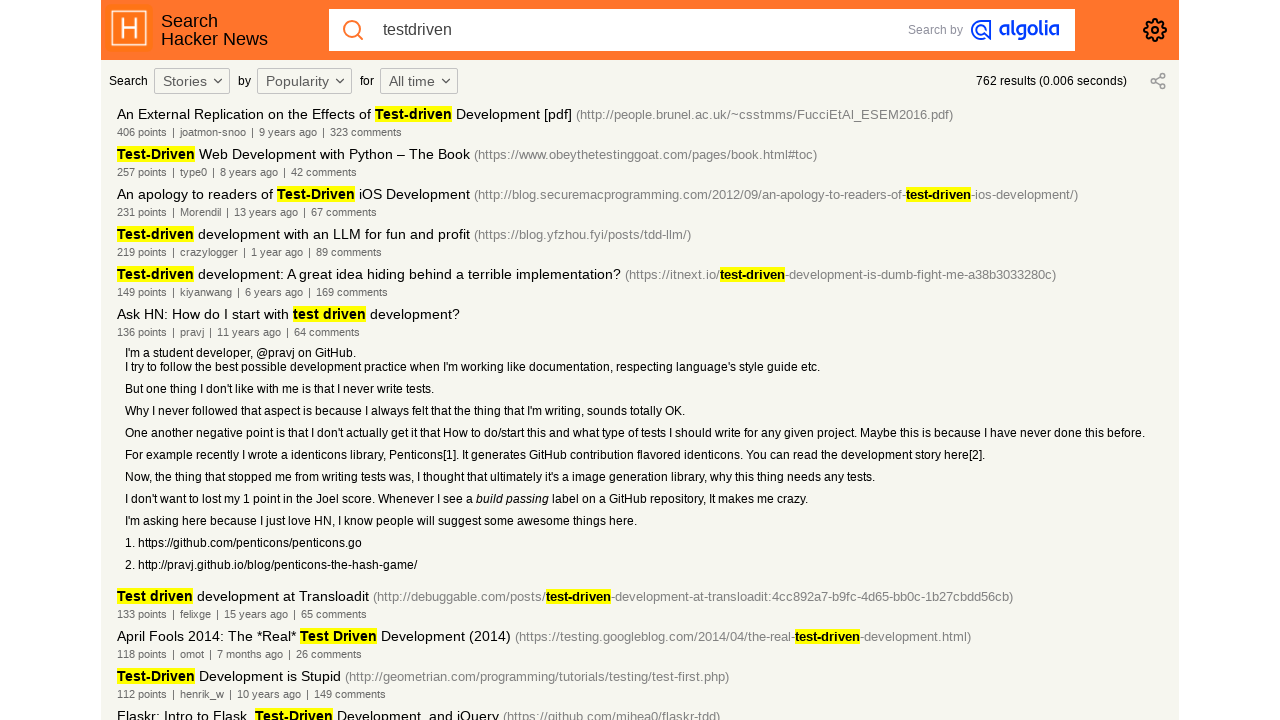